Tests editing a task using Tab key at the Active filter view

Starting URL: https://todomvc4tasj.herokuapp.com/

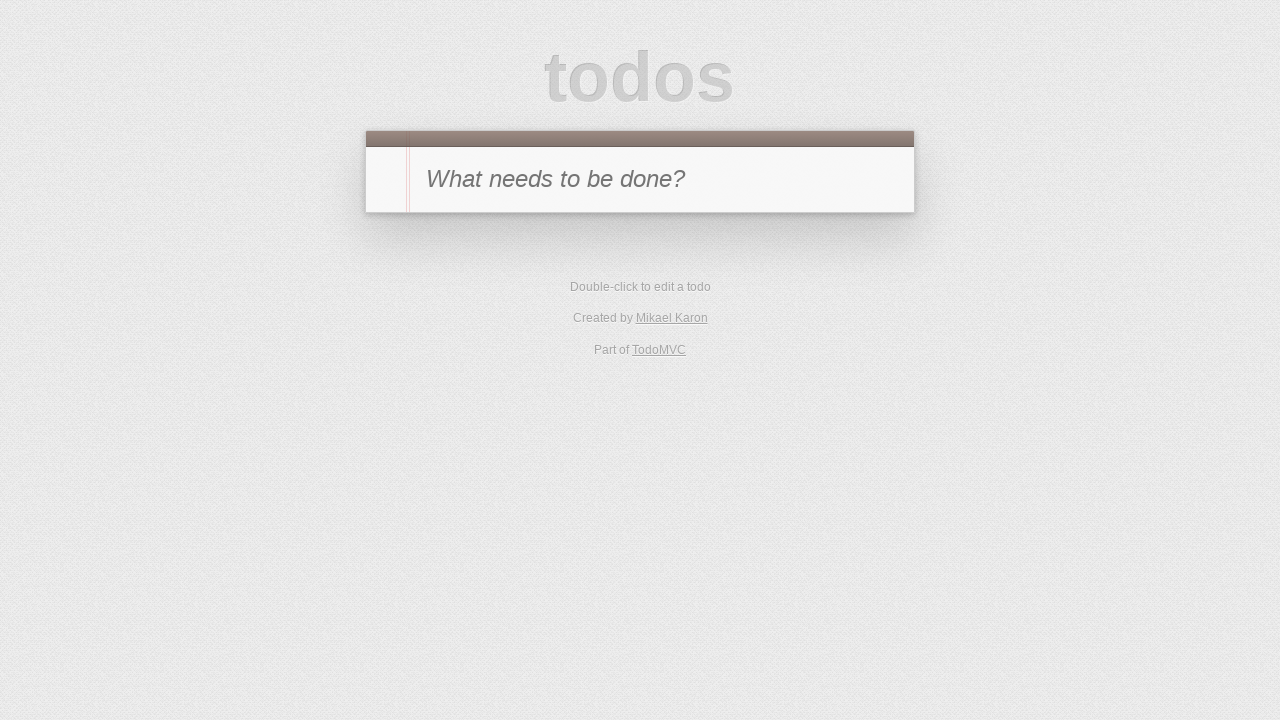

Set up active task via localStorage
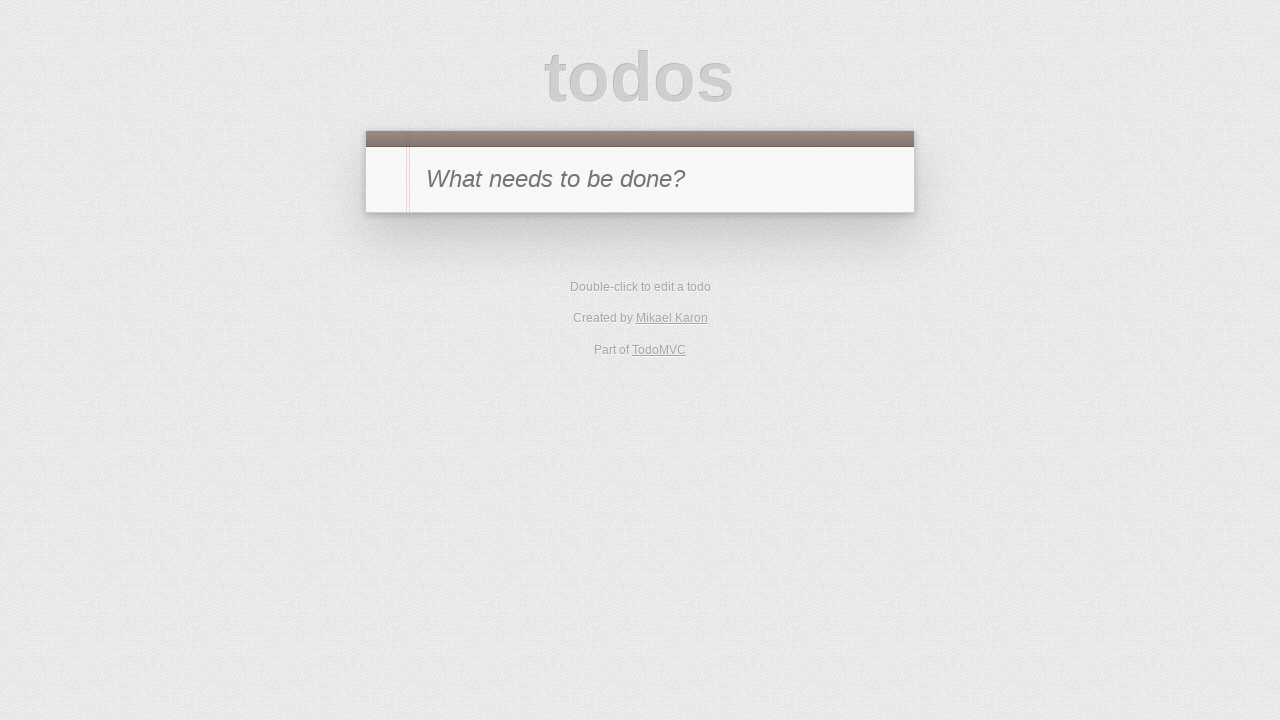

Reloaded page to apply localStorage changes
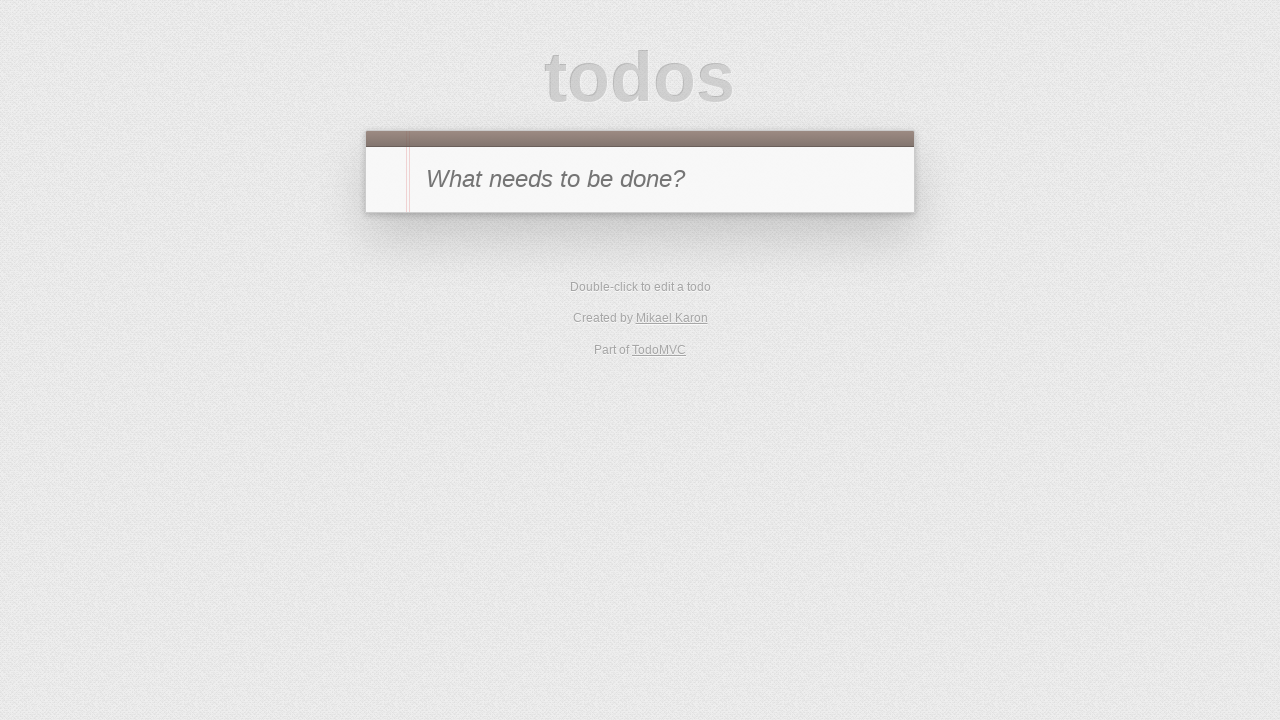

Clicked Active filter link at (614, 291) on a:text("Active")
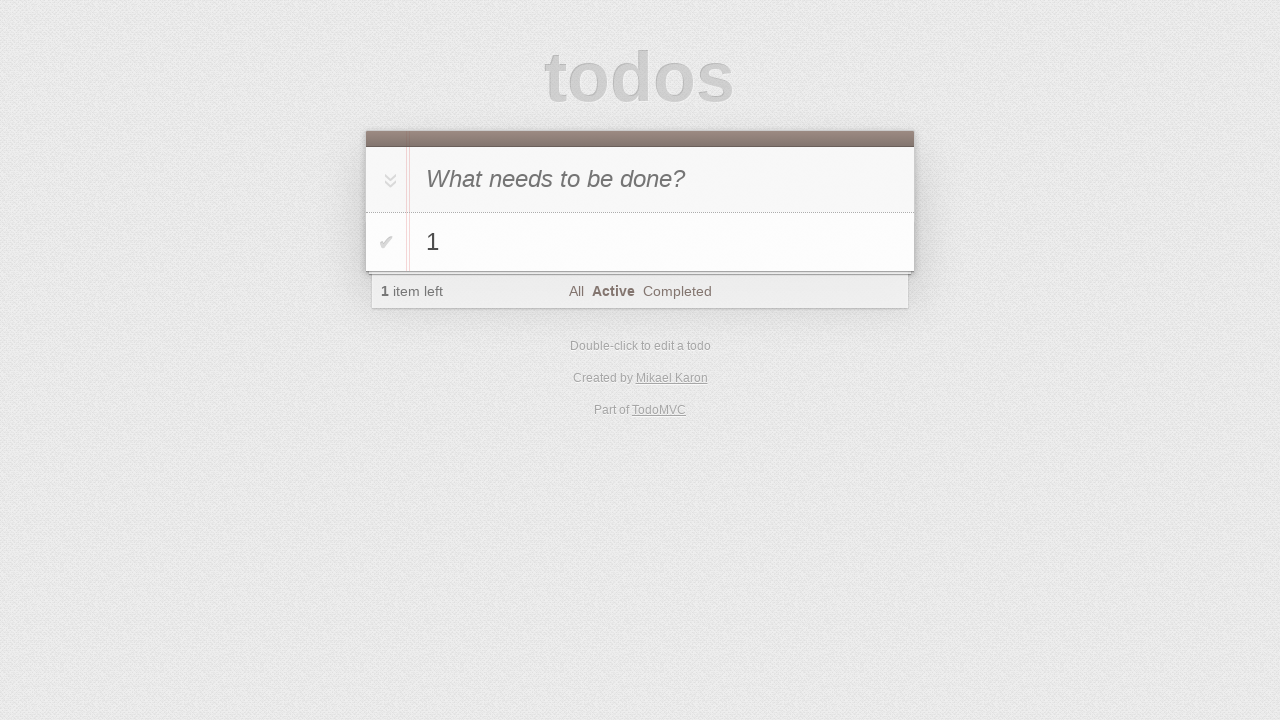

Double-clicked task to enter edit mode at (640, 242) on li:has-text("1")
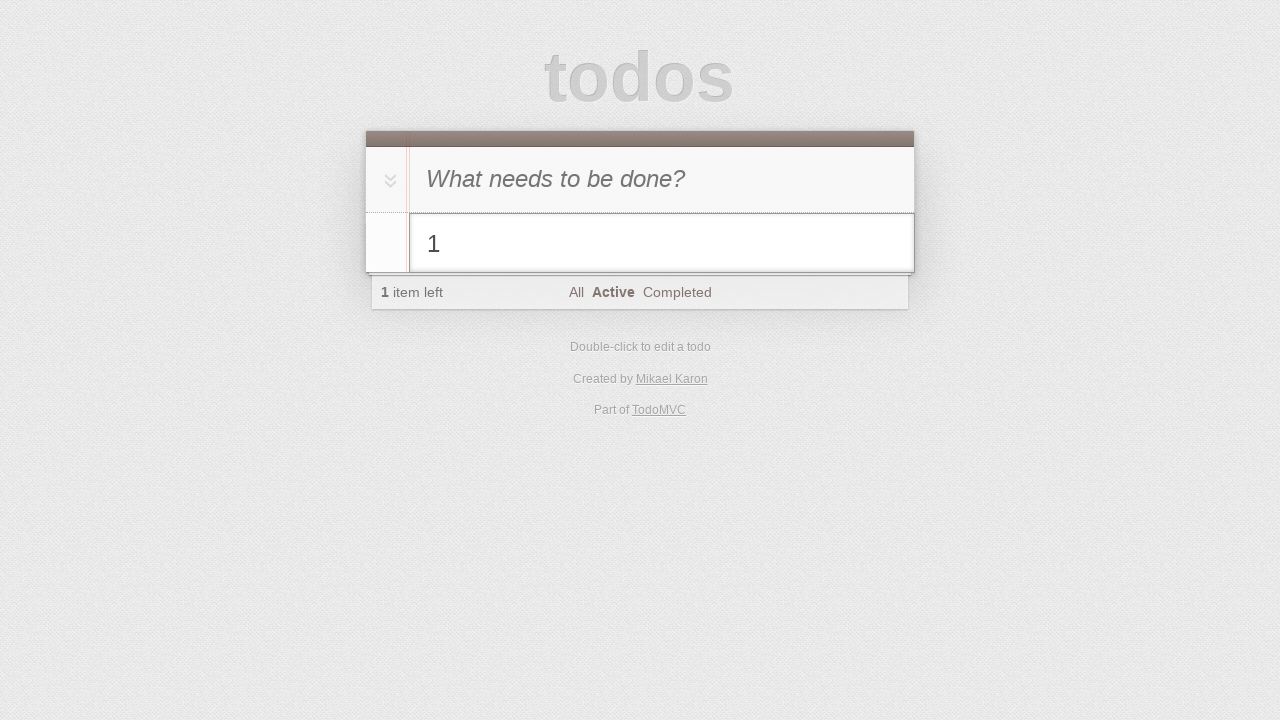

Filled task input with '1 edited' on li.editing .edit
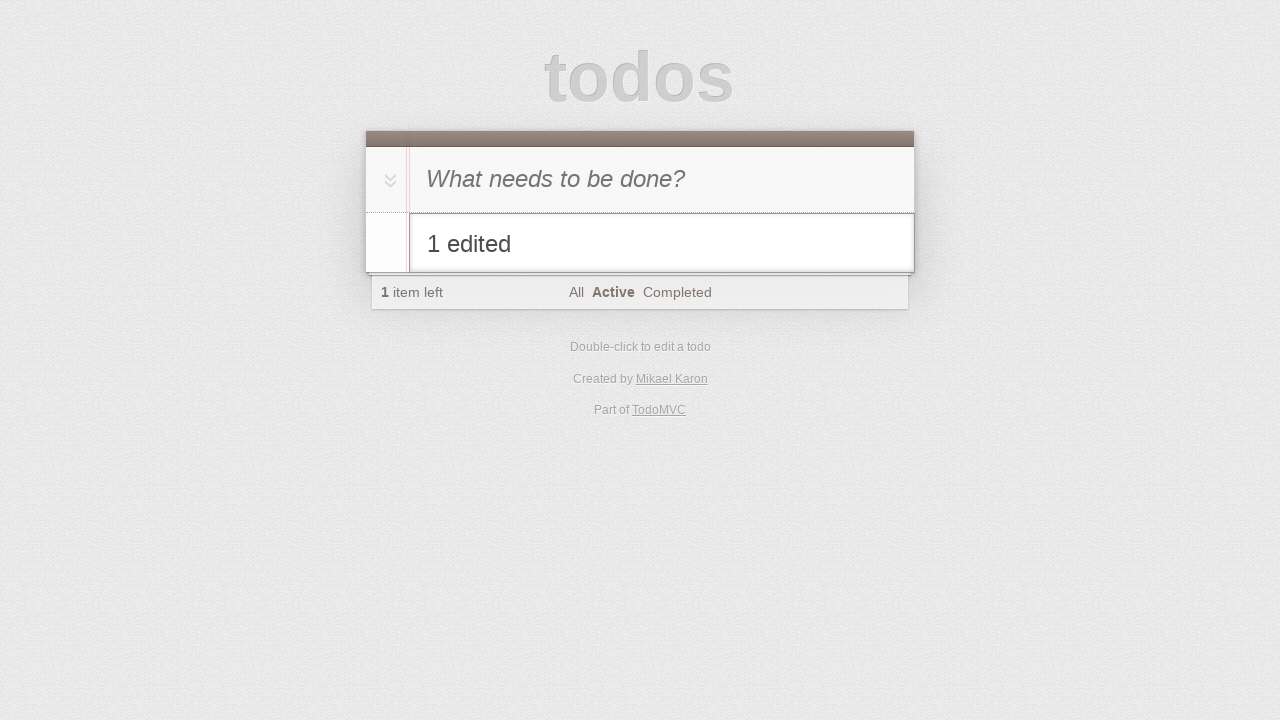

Pressed Tab key to confirm task edit on li.editing .edit
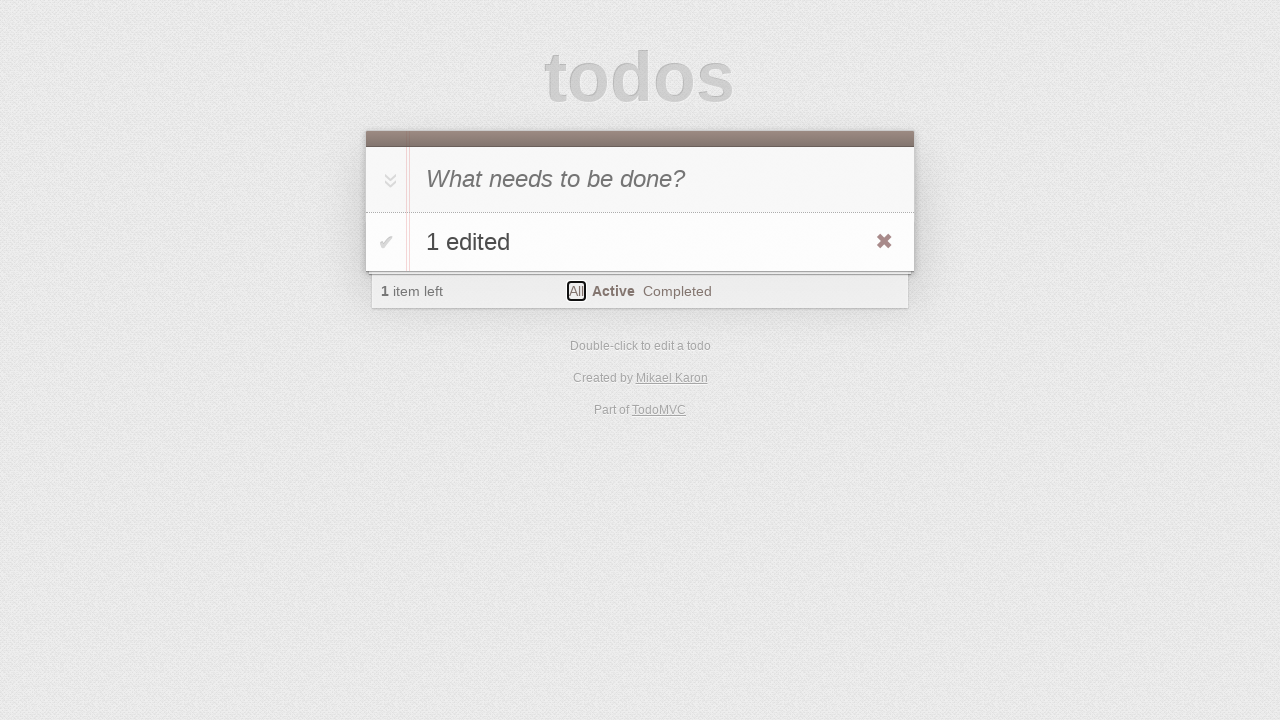

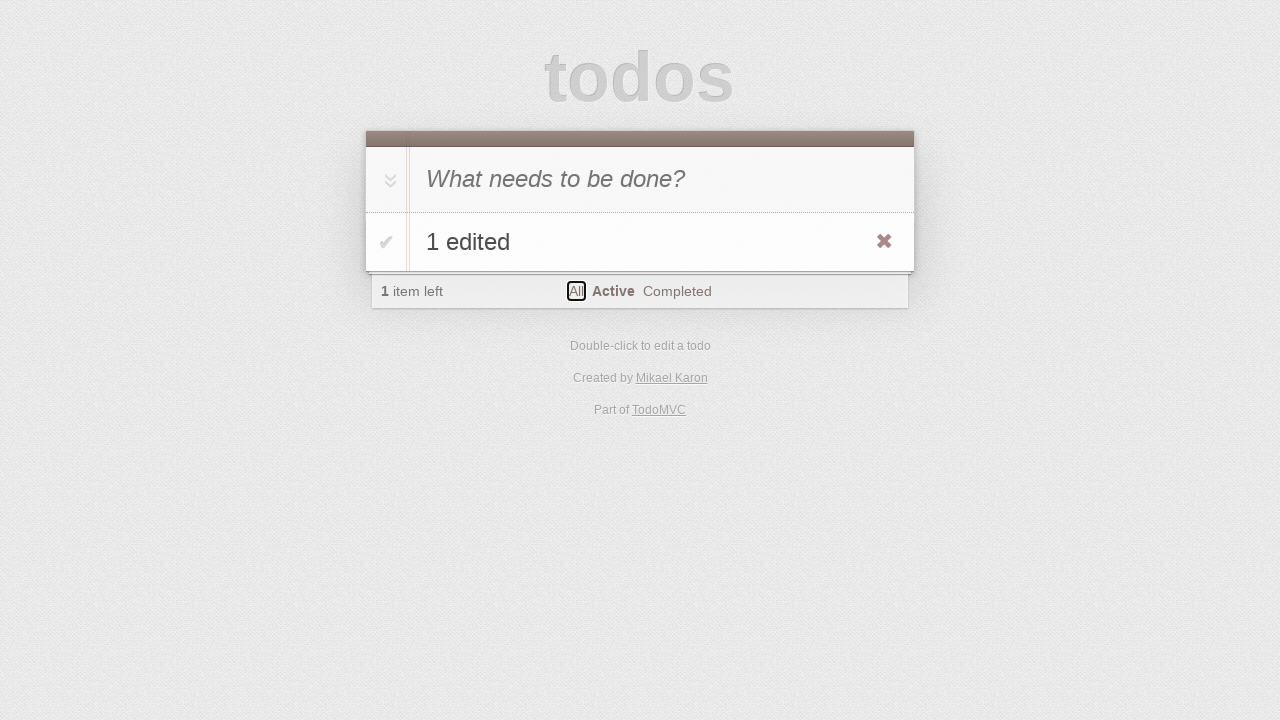